Tests radio button functionality by selecting a random radio button from a group of radio buttons on the practice page

Starting URL: https://codenboxautomationlab.com/practice/

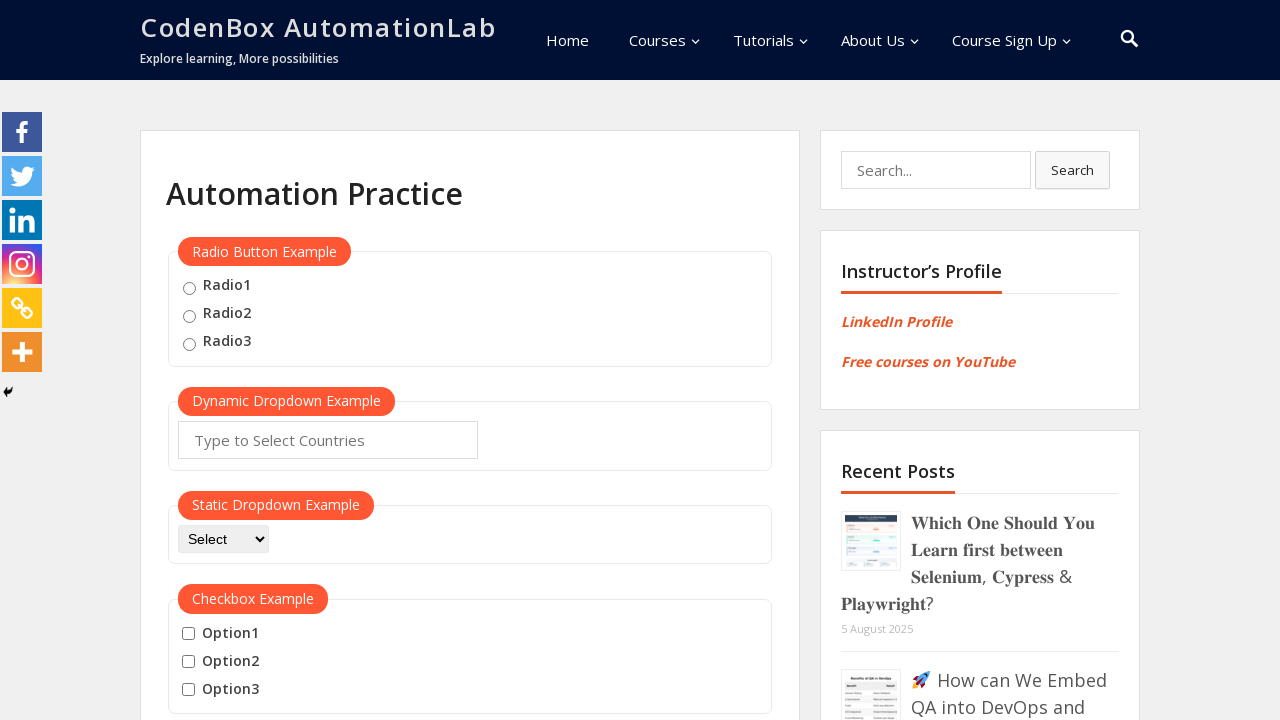

Navigated to the practice page
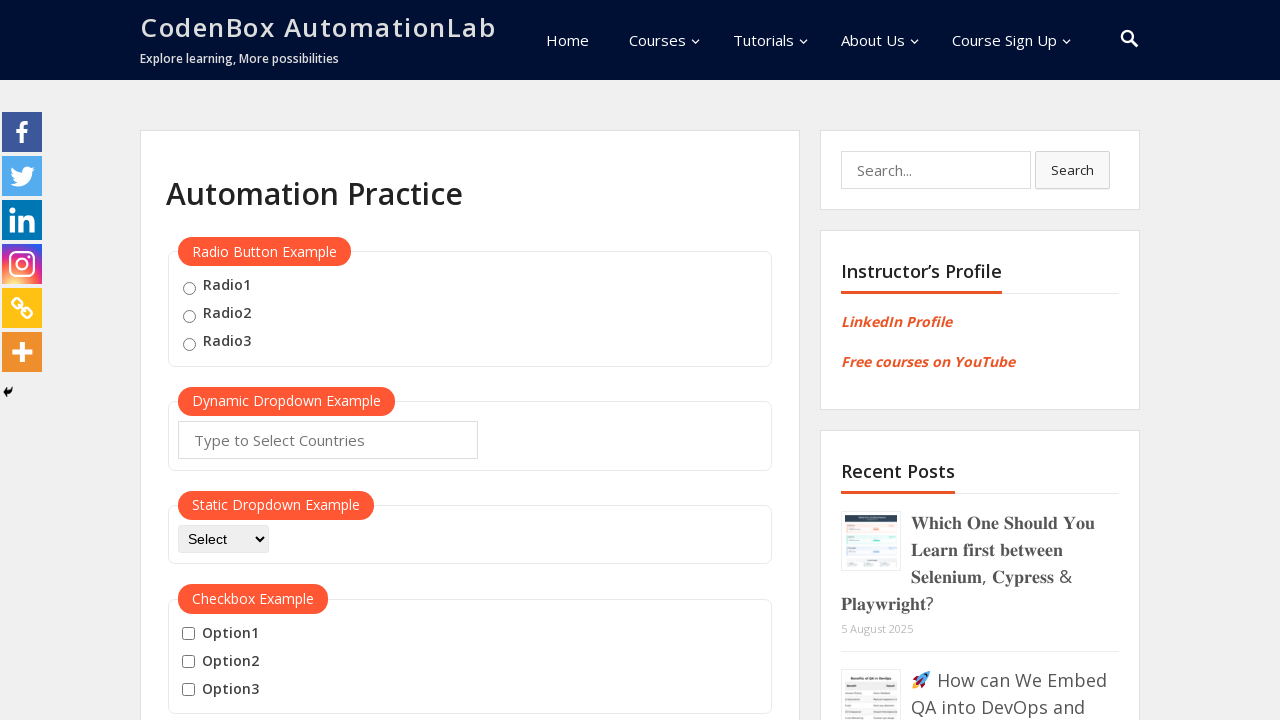

Located all radio buttons on the page
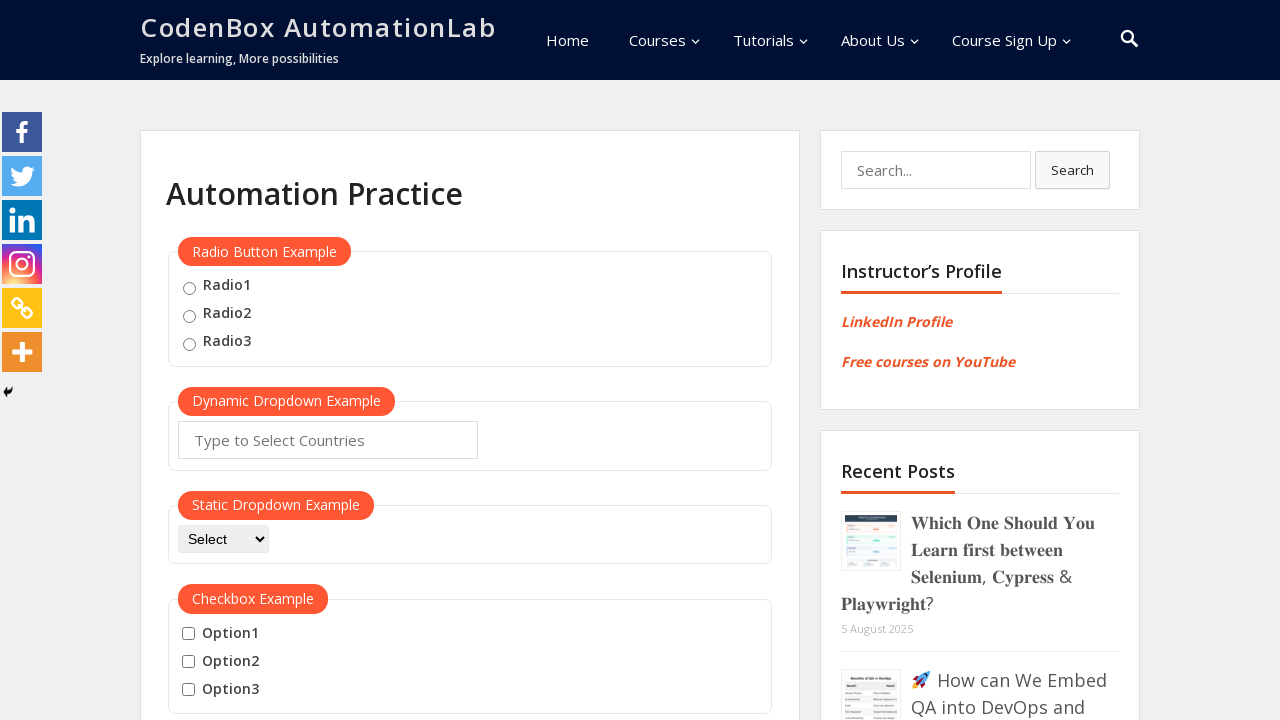

Generated random index 0 for radio button selection
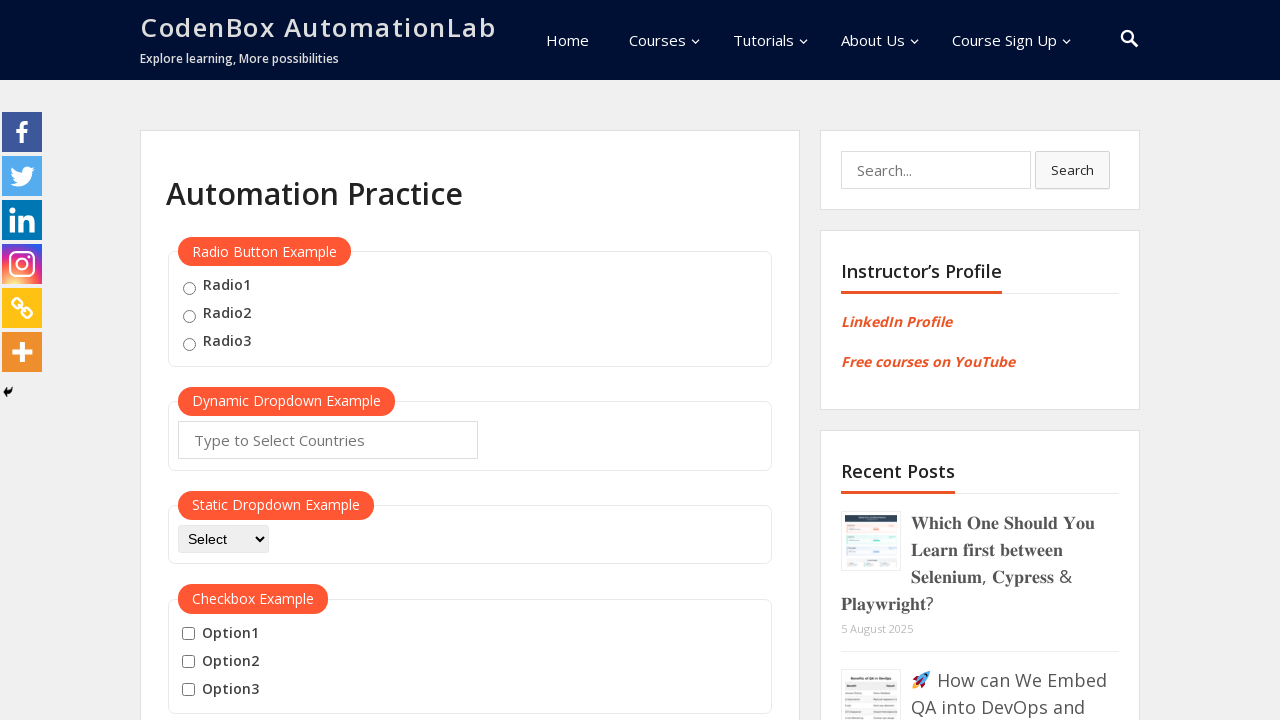

Clicked radio button at index 0 at (189, 288) on .radioButton >> nth=0
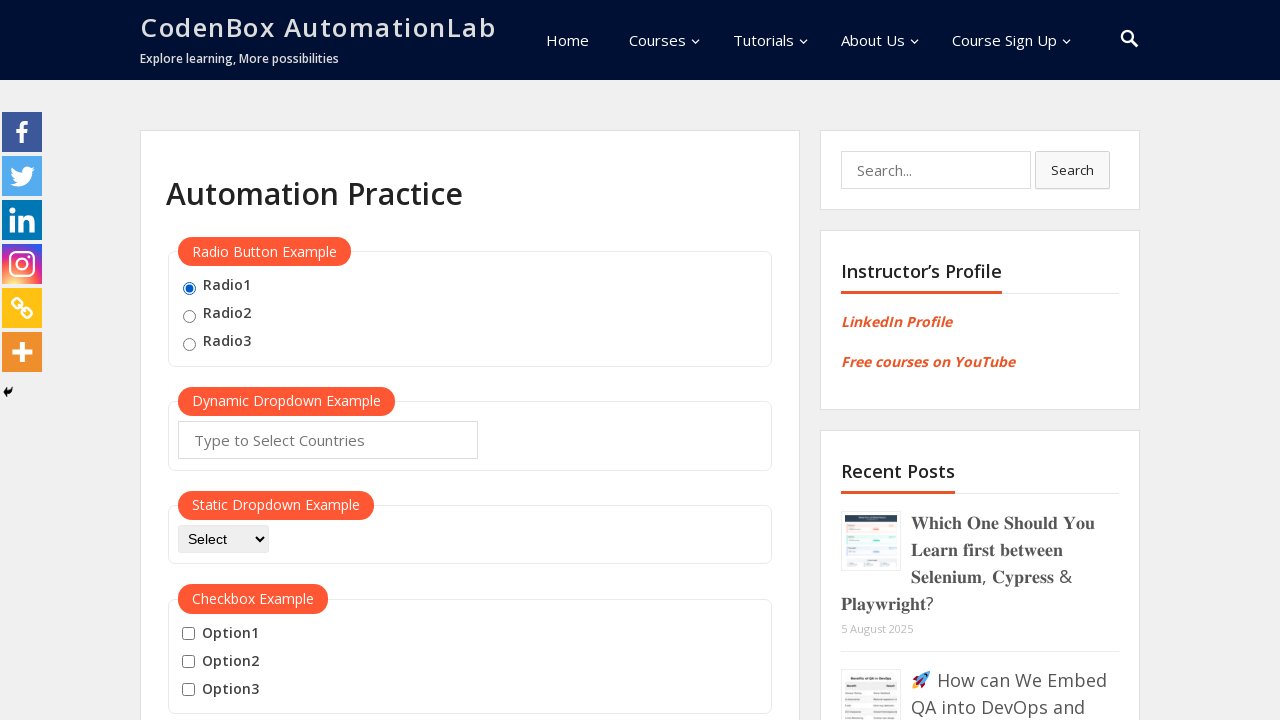

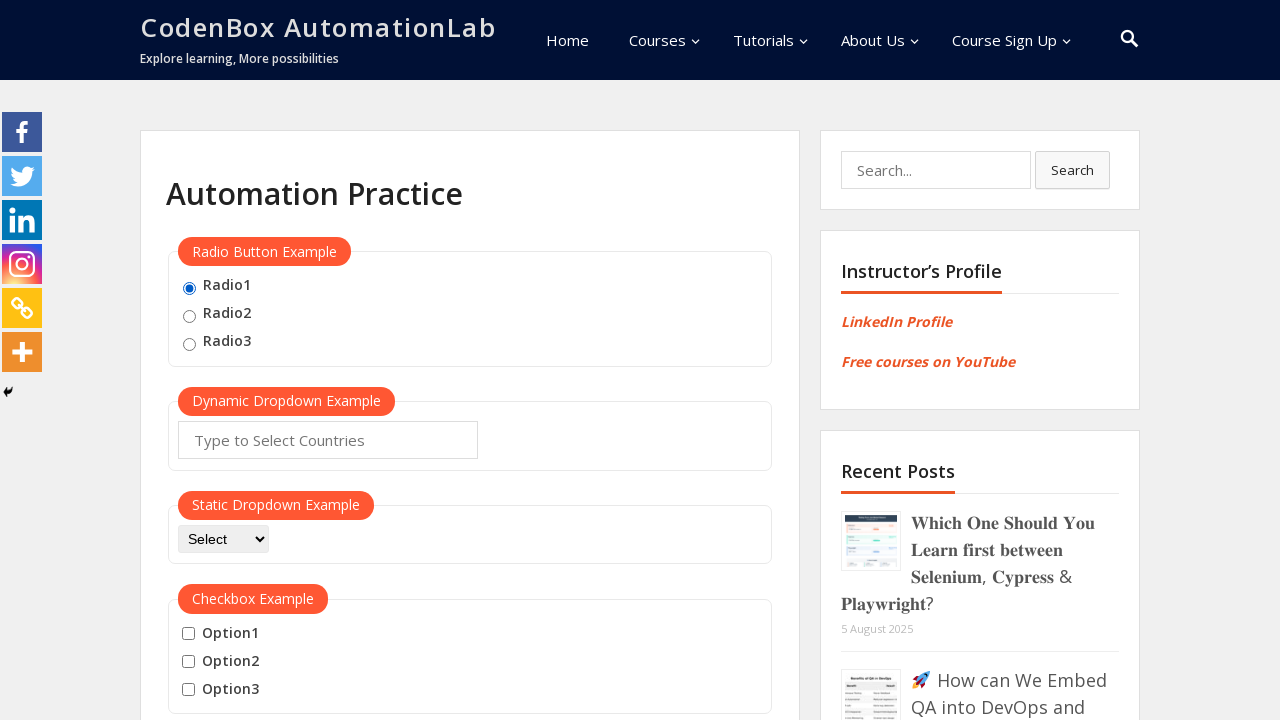